Tests a form that requires calculating the sum of two displayed numbers and selecting the result from a dropdown menu before submitting

Starting URL: https://suninjuly.github.io/selects1.html

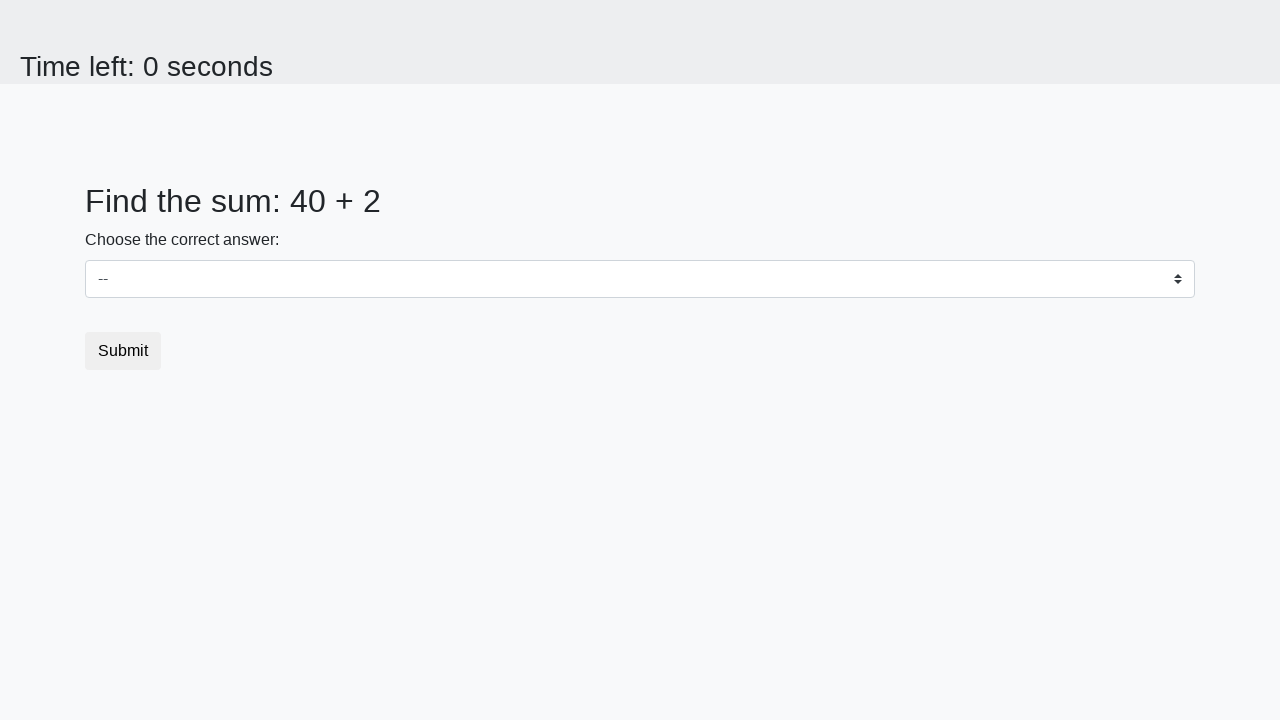

Retrieved first number from page
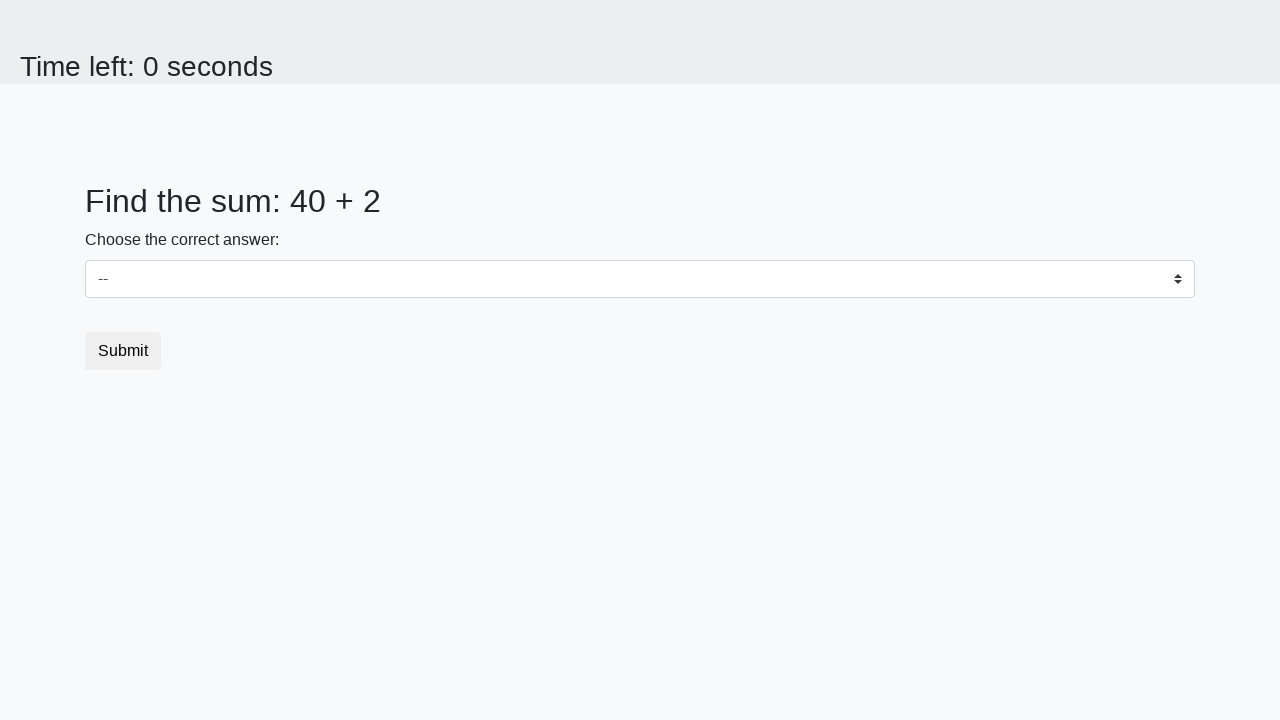

Retrieved second number from page
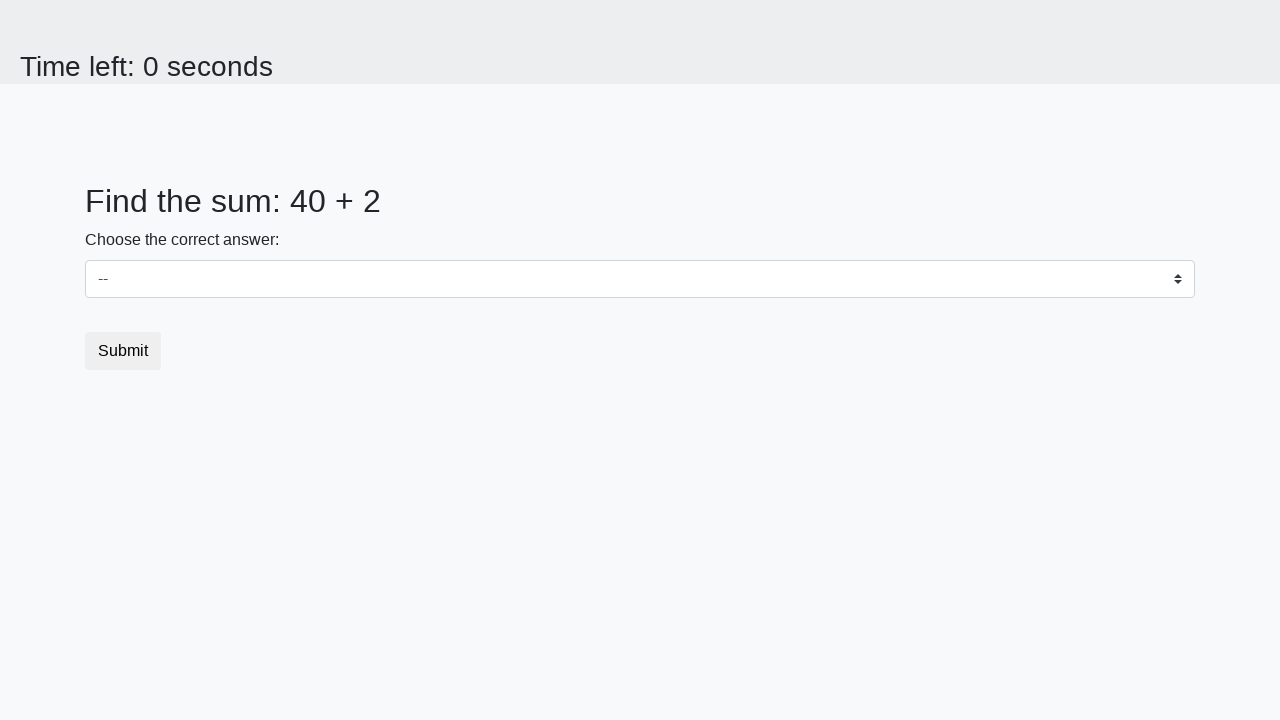

Calculated sum of 40 + 2 = 42
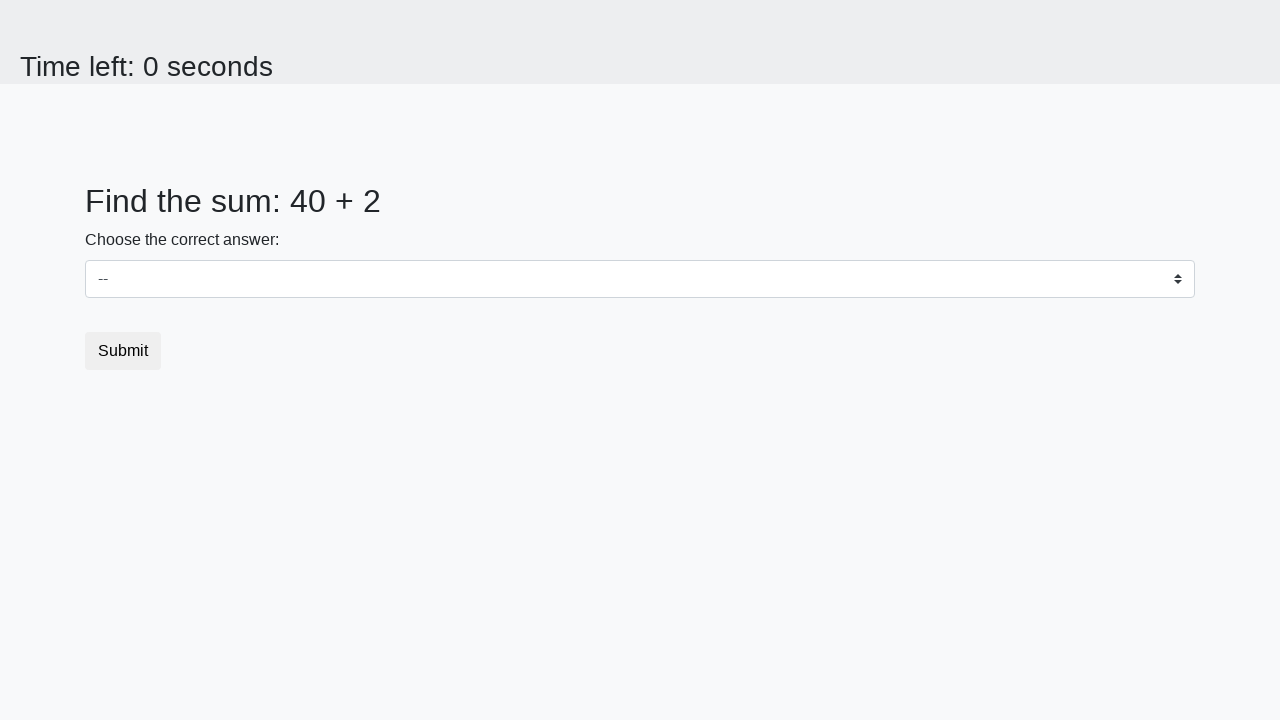

Selected 42 from dropdown menu on #dropdown
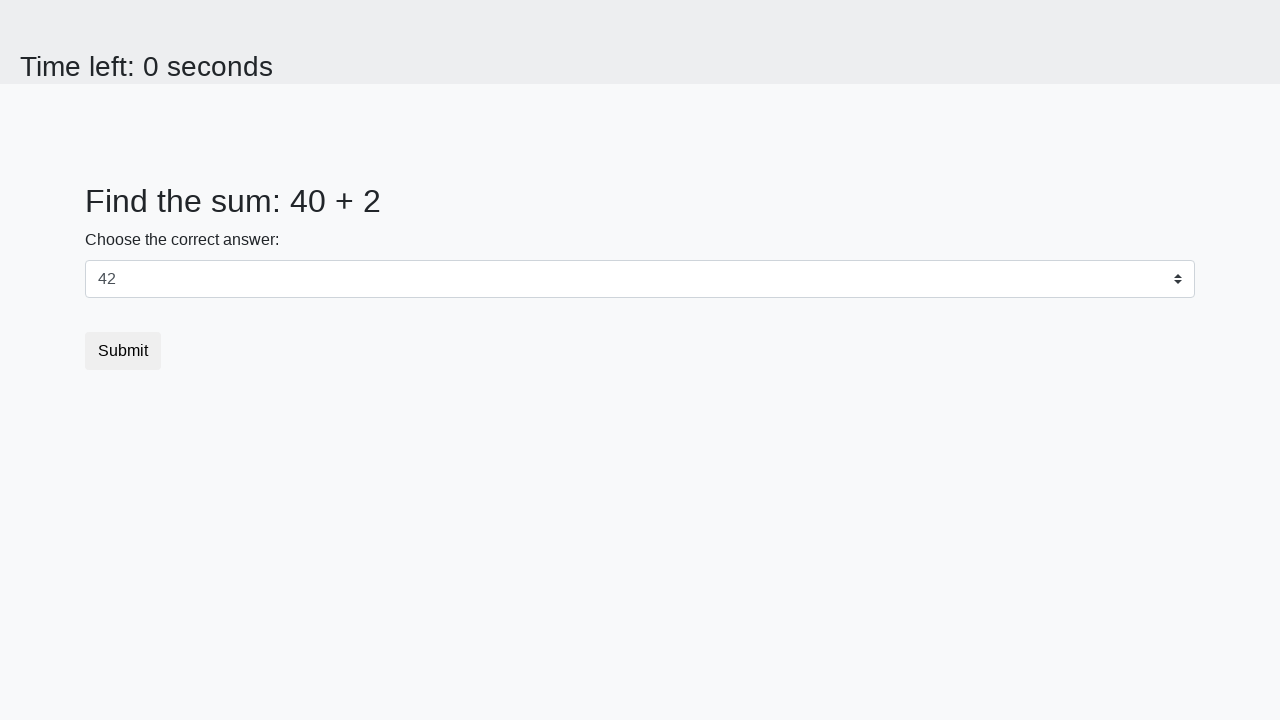

Clicked submit button to complete form at (123, 351) on .btn
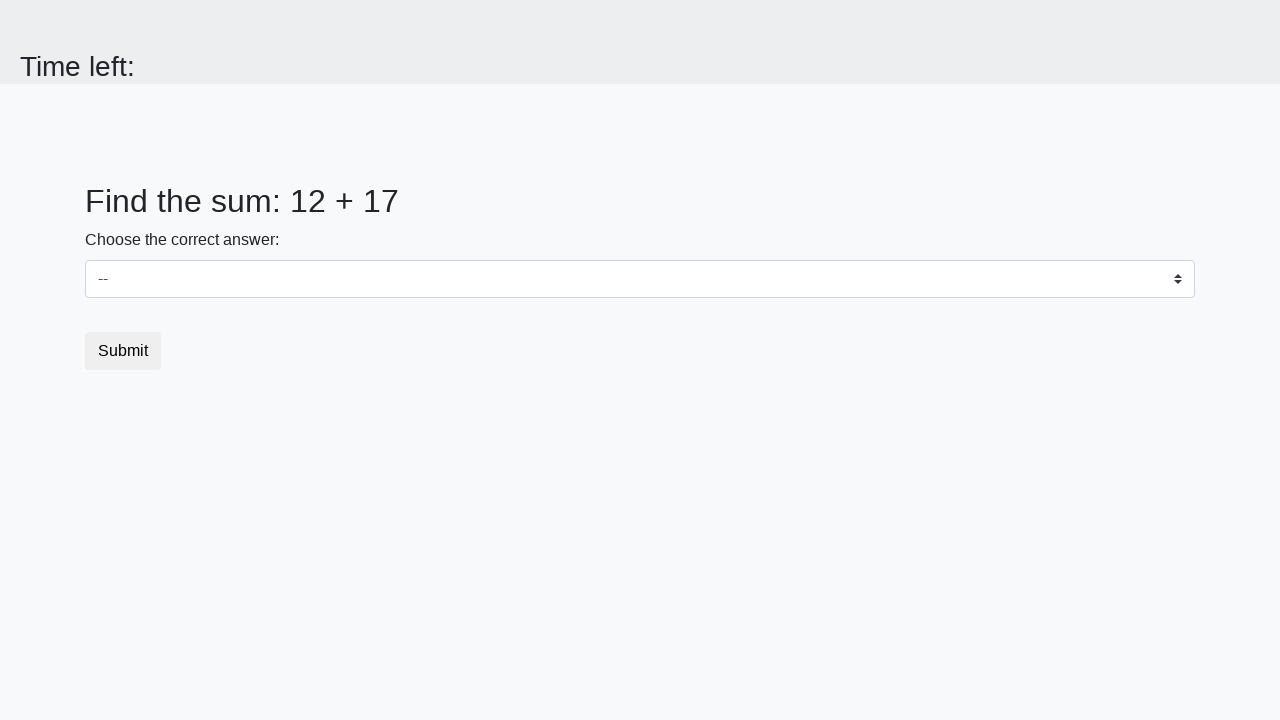

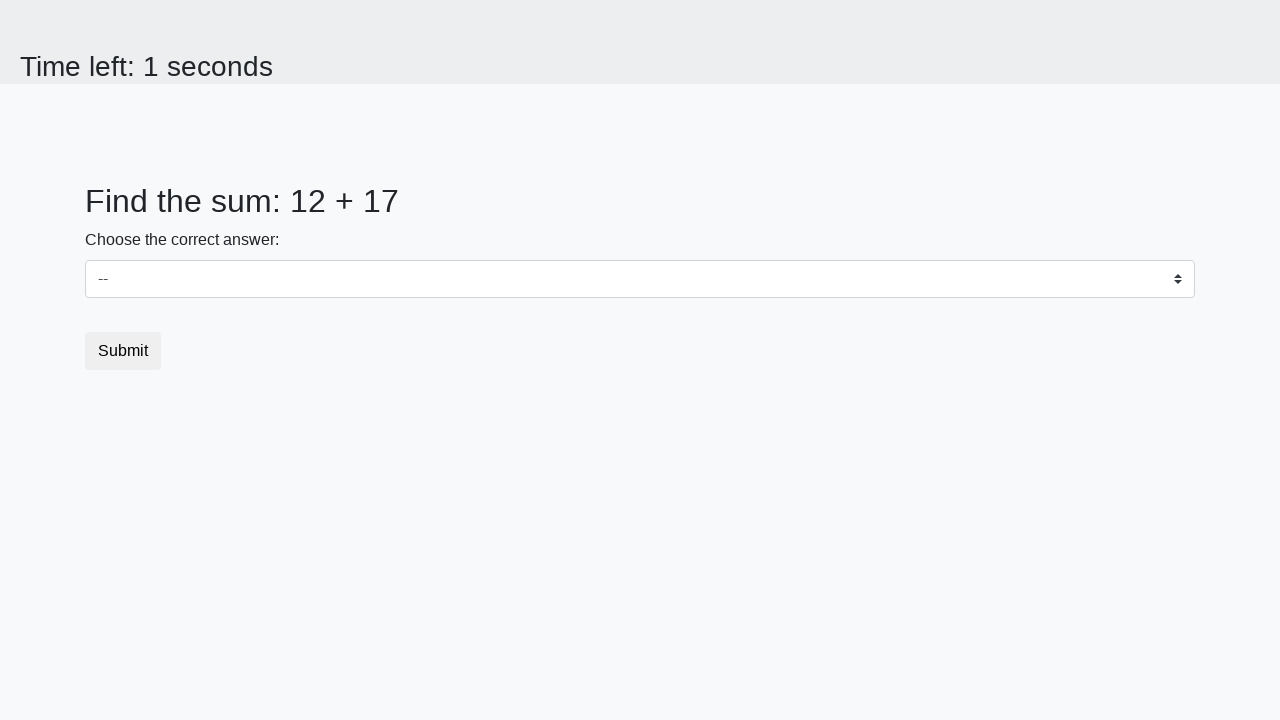